Tests various mouse interactions including left click, double click, and right click on different elements on a mouse events demo page

Starting URL: https://training-support.net/webelements/mouse-events

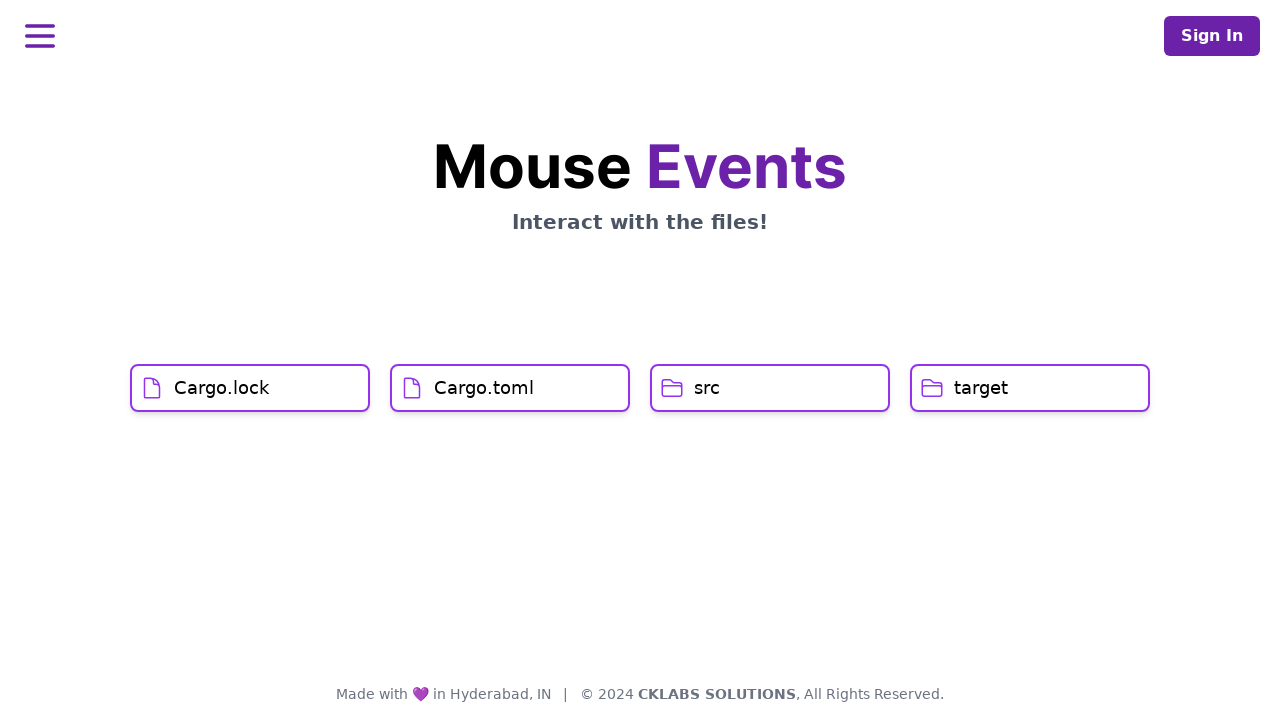

Left clicked on Cargo.lock element at (222, 388) on xpath=//h1[text()='Cargo.lock']
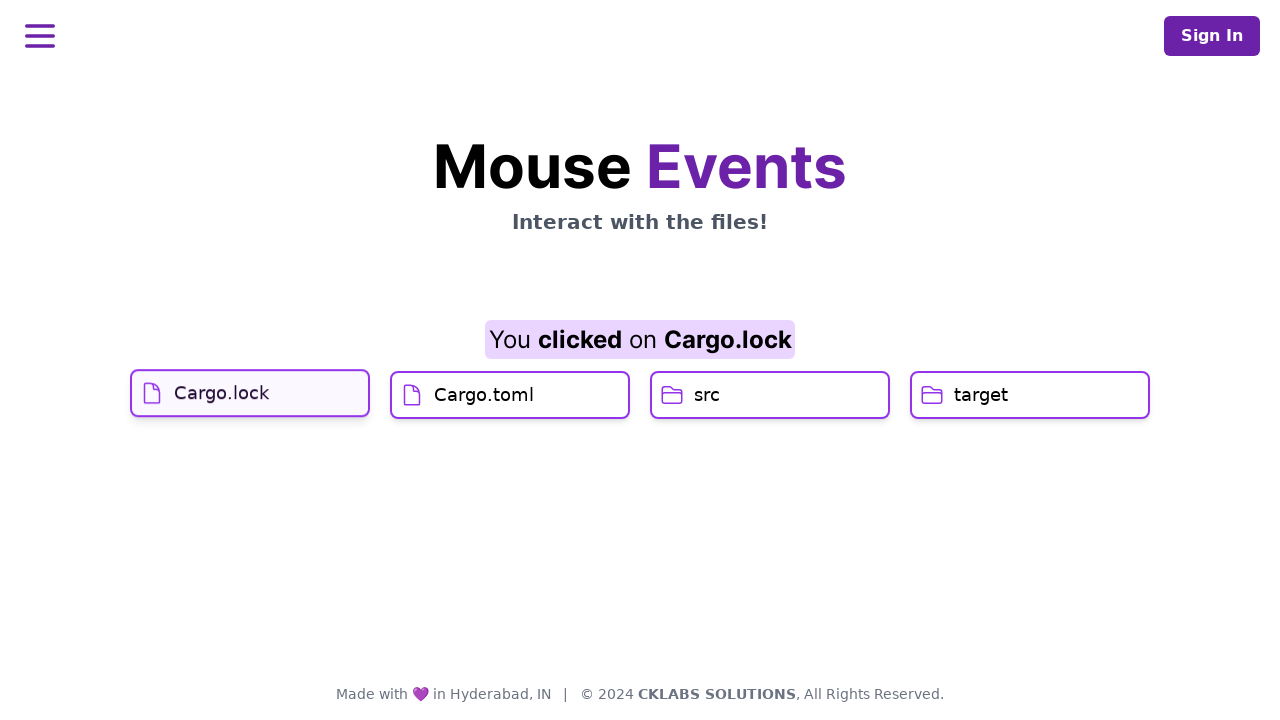

Left clicked on Cargo.toml element at (484, 420) on xpath=//h1[text()='Cargo.toml']
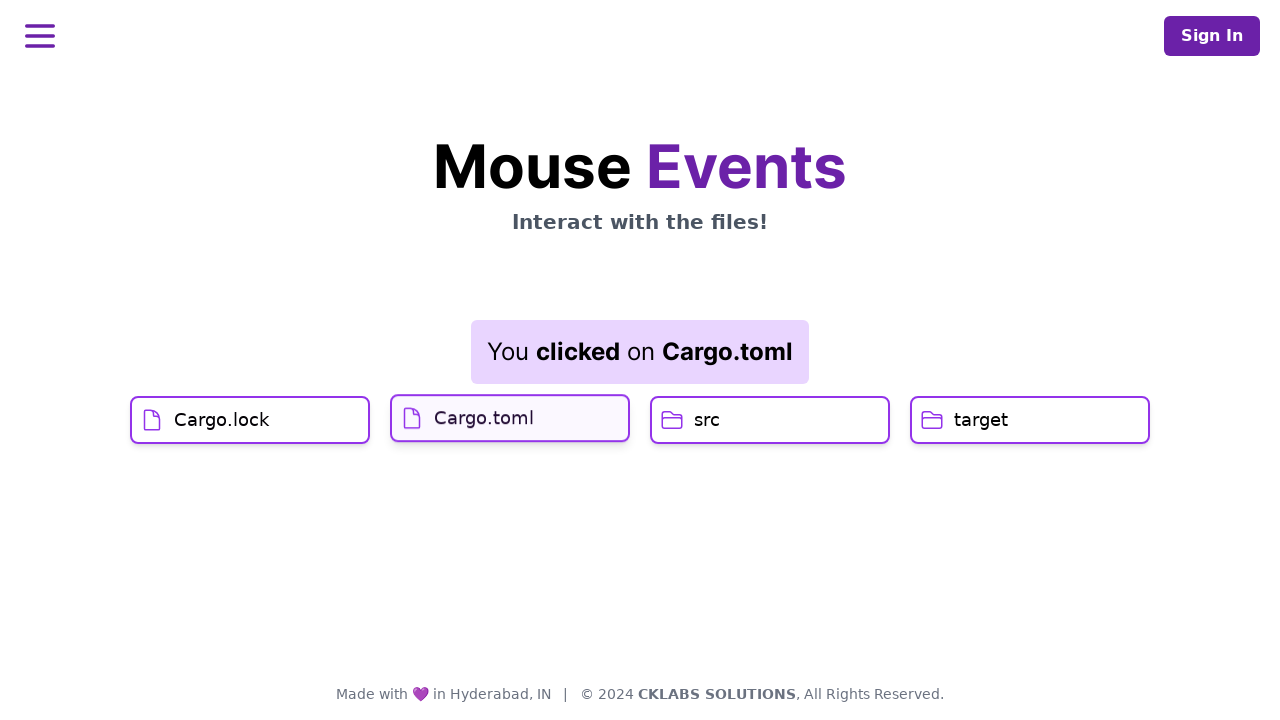

Retrieved result text after left clicks: You clicked on Cargo.toml
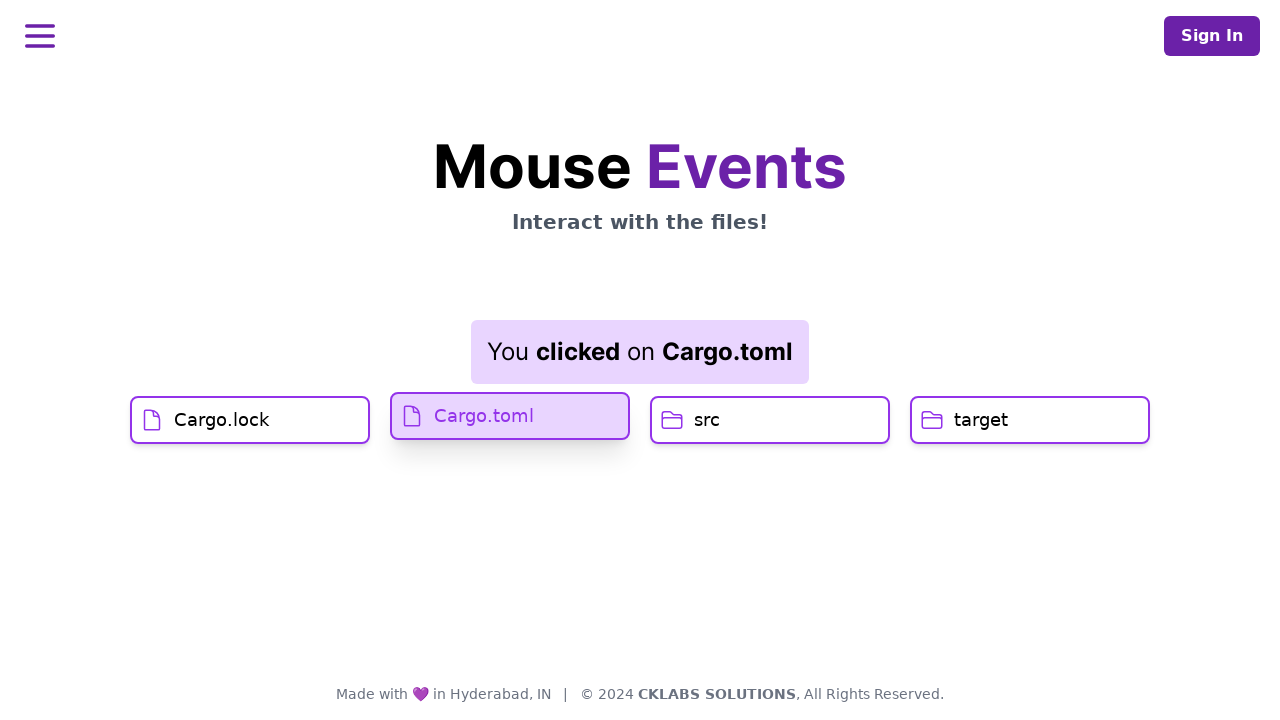

Double clicked on src element at (707, 420) on xpath=//h1[text()='src']
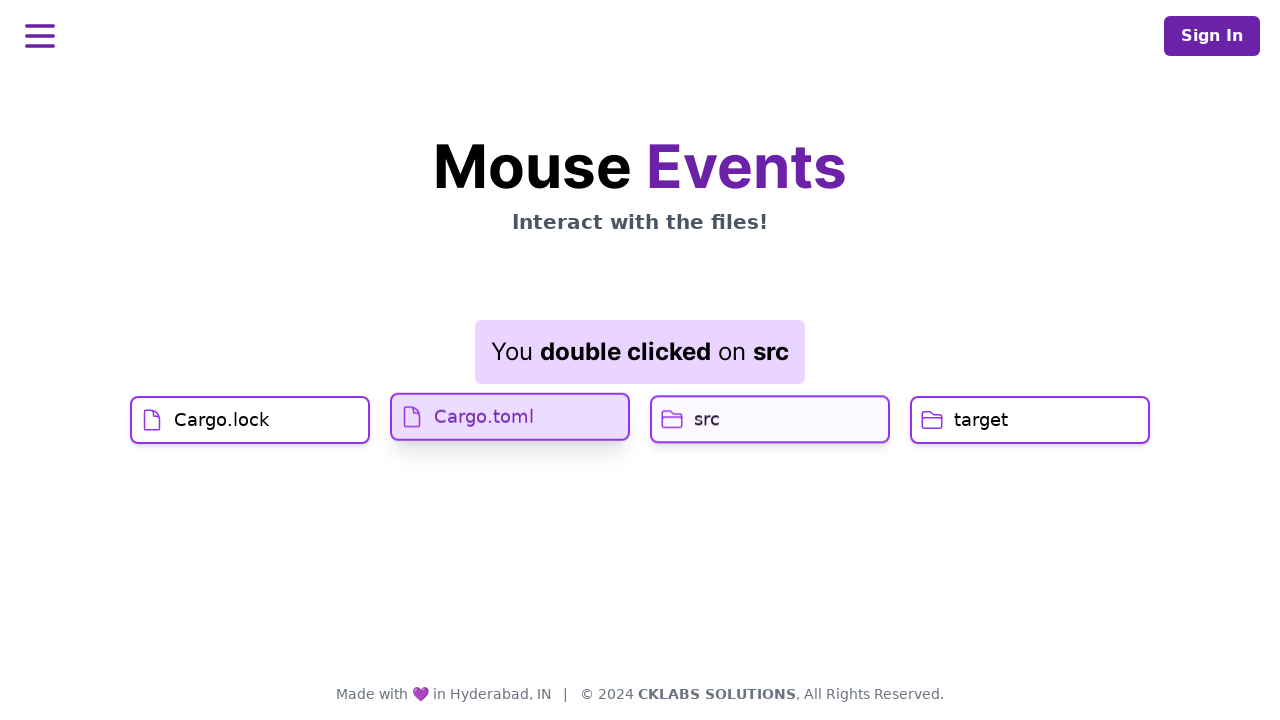

Right clicked on target element at (981, 420) on xpath=//h1[text()='target']
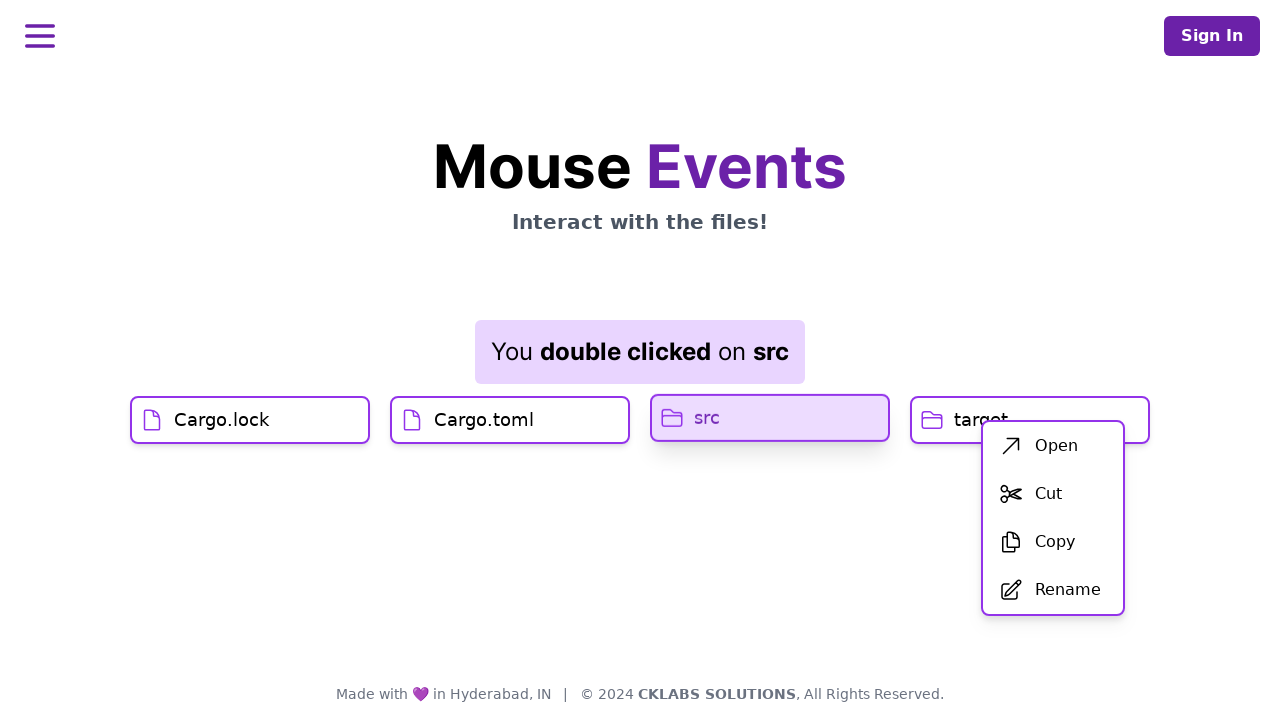

Clicked on span element with ml-3 class at (1056, 446) on span.ml-3
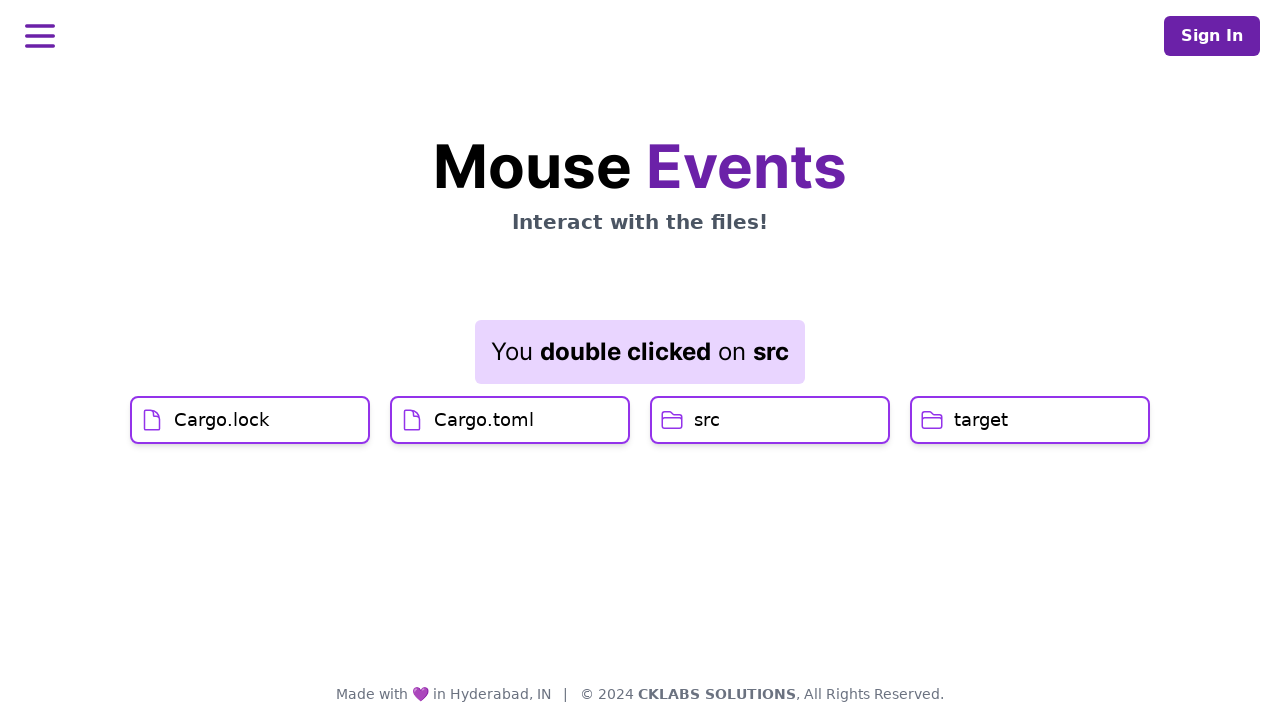

Retrieved final result text: You double clicked on src
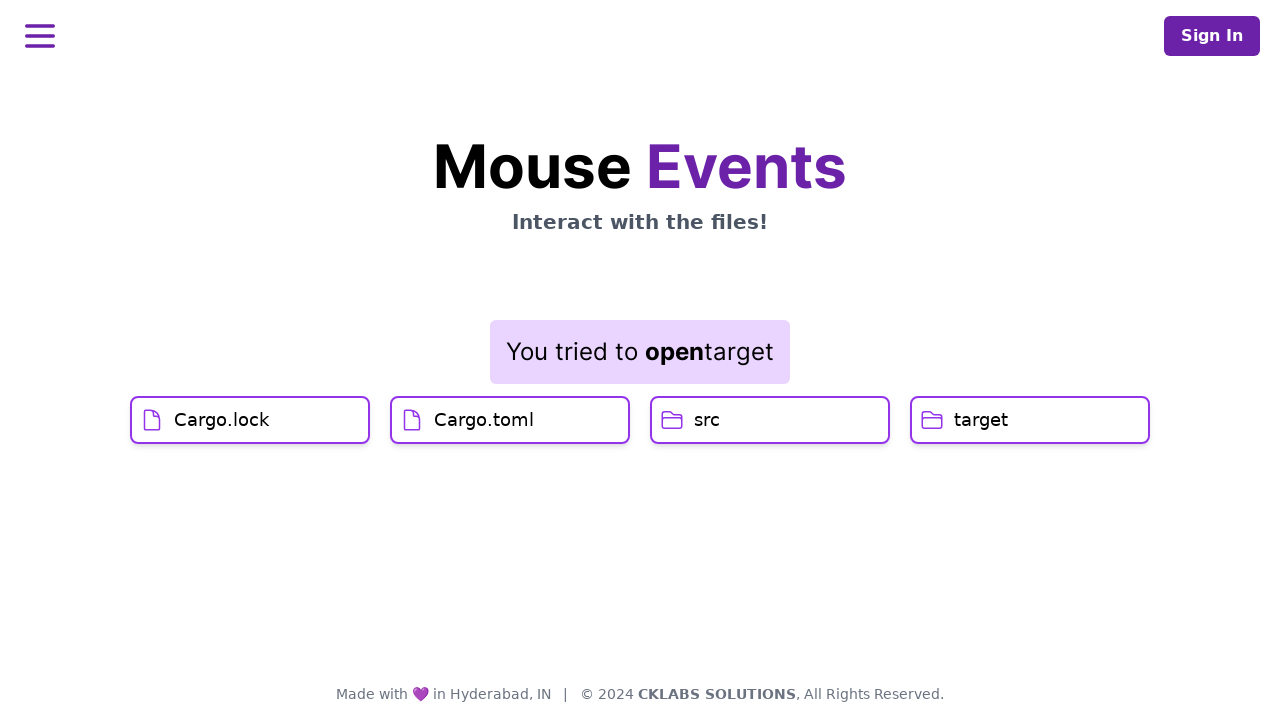

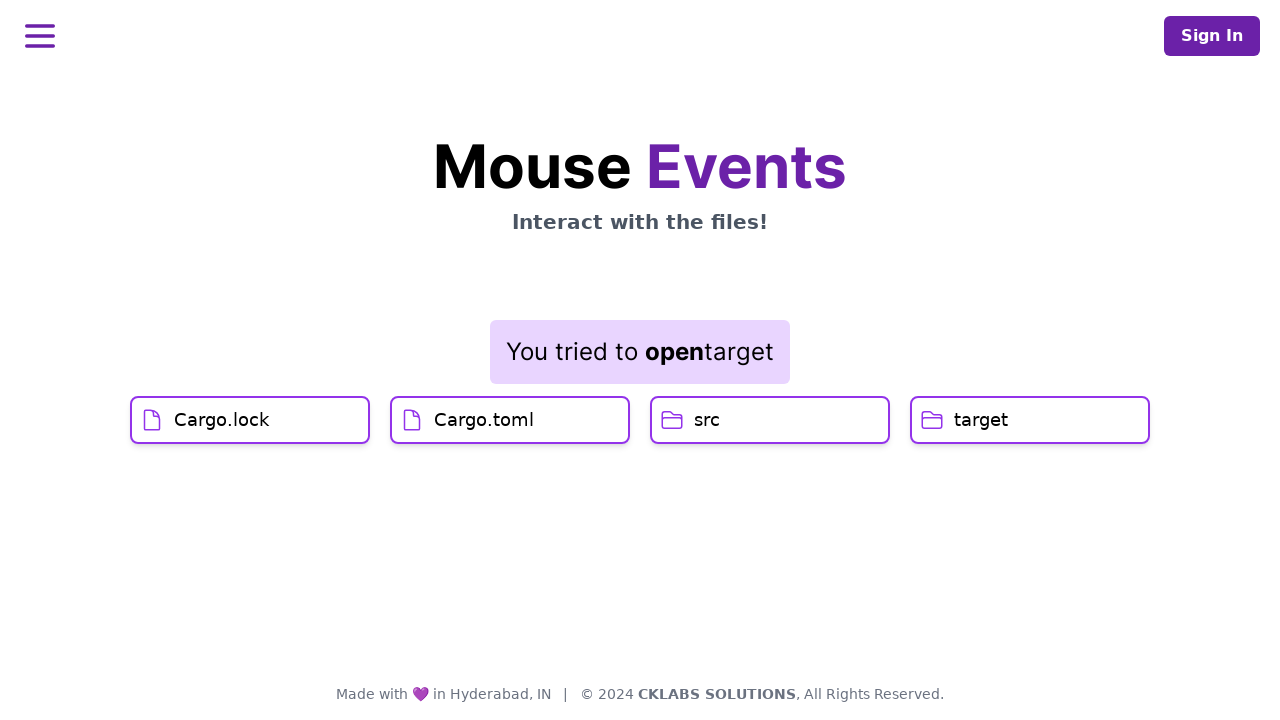